Tests un-marking items as complete by unchecking their toggle buttons

Starting URL: https://demo.playwright.dev/todomvc

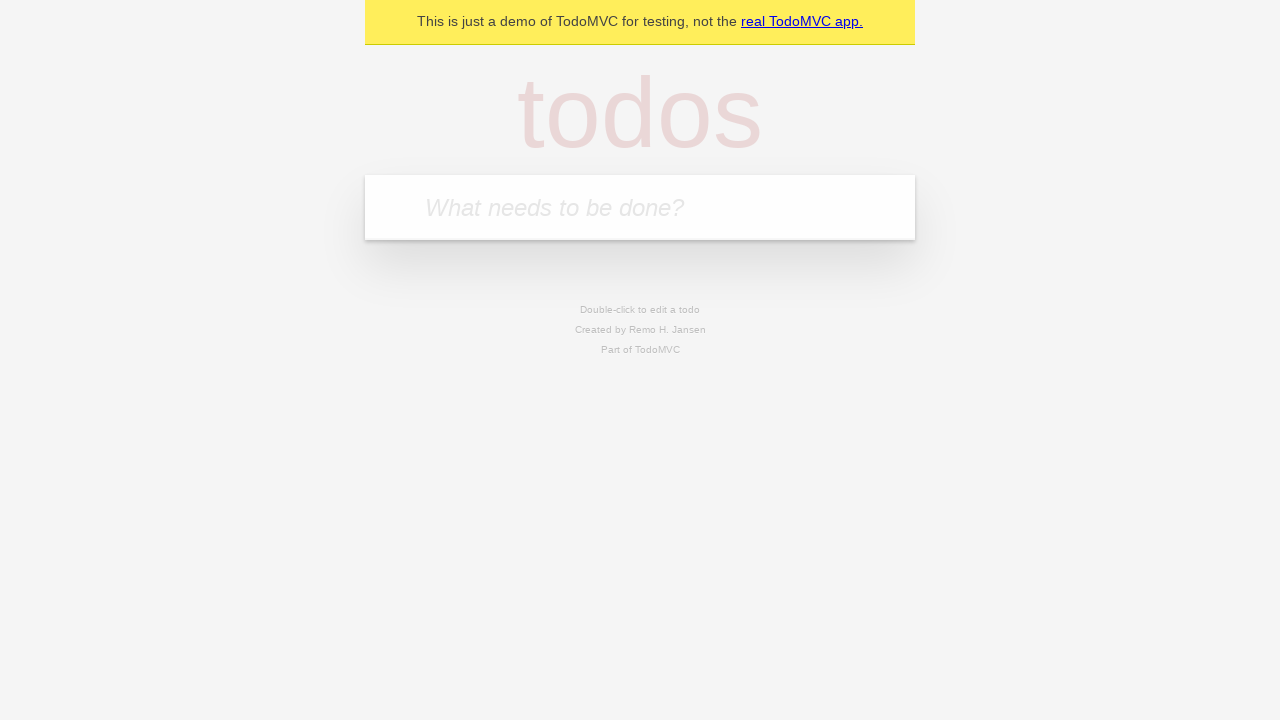

Filled new todo input with 'buy some cheese' on .new-todo
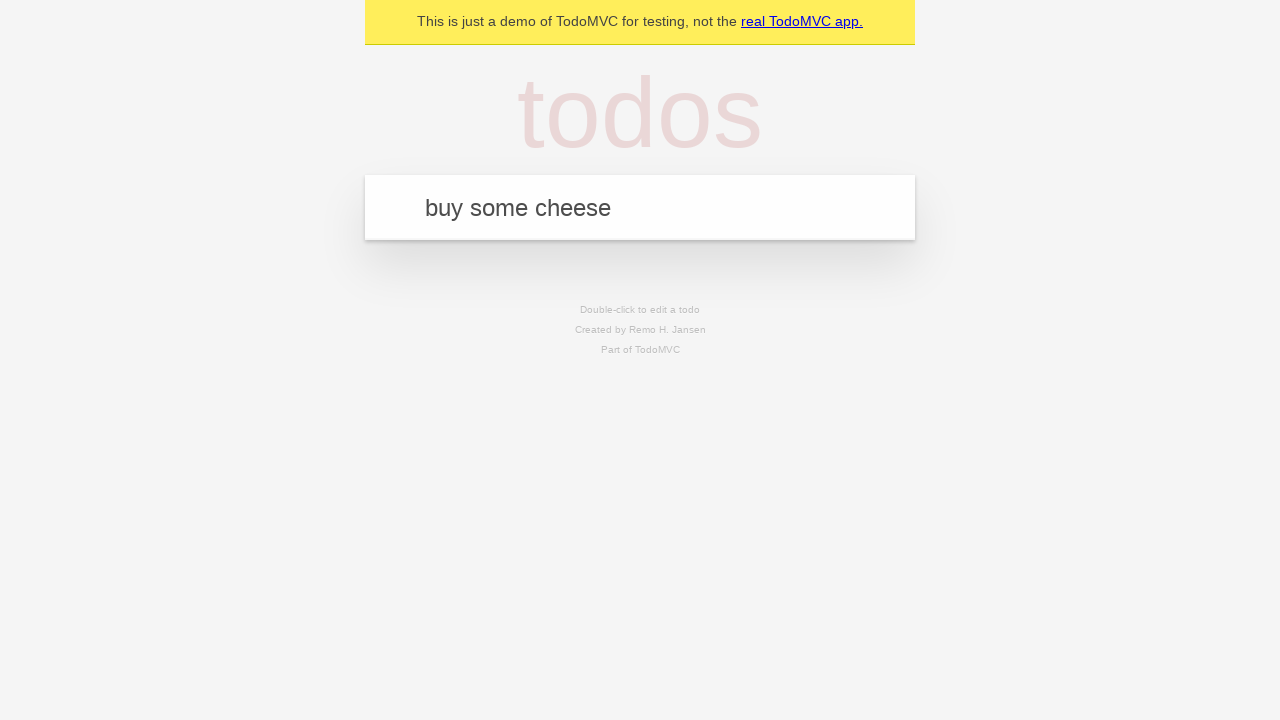

Pressed Enter to create first todo item on .new-todo
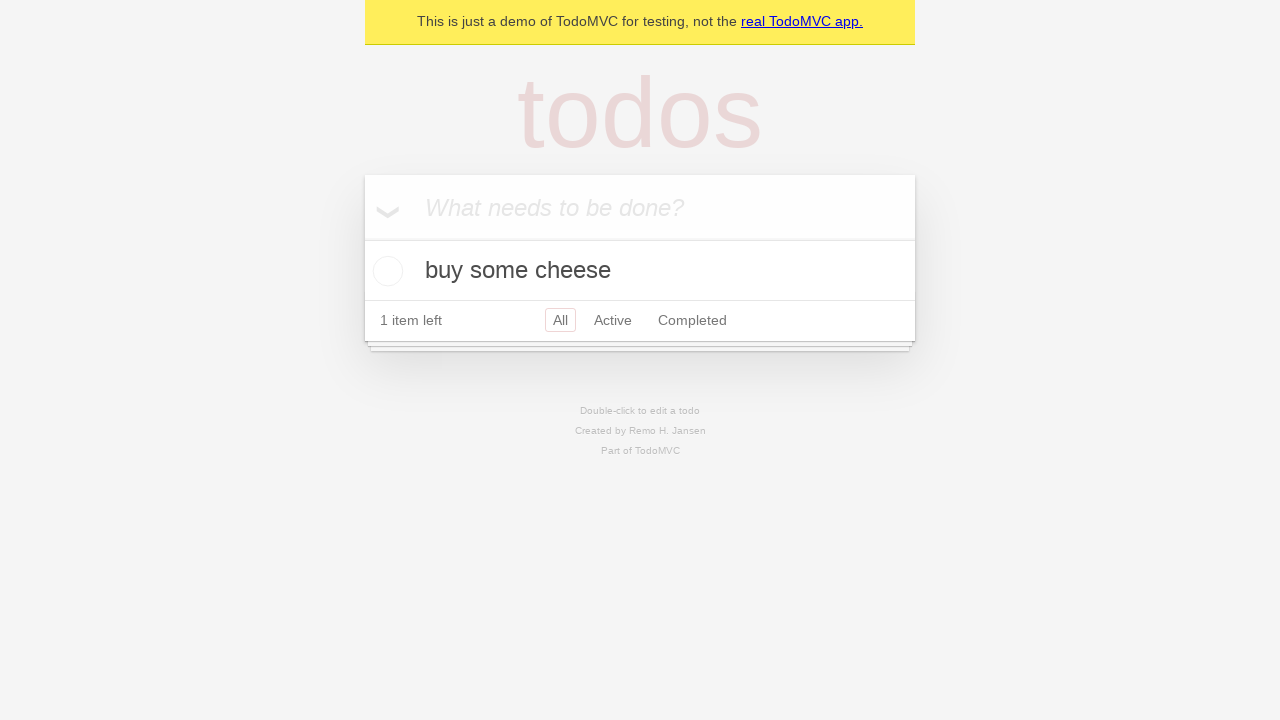

Filled new todo input with 'feed the cat' on .new-todo
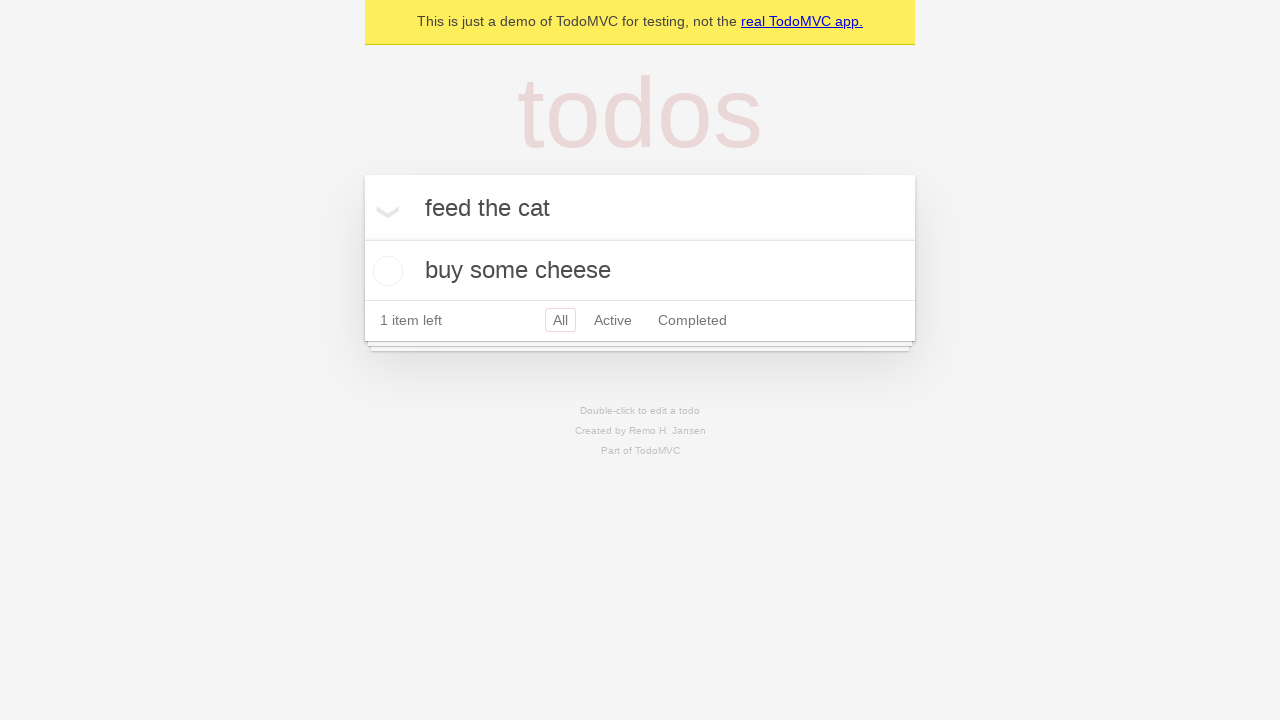

Pressed Enter to create second todo item on .new-todo
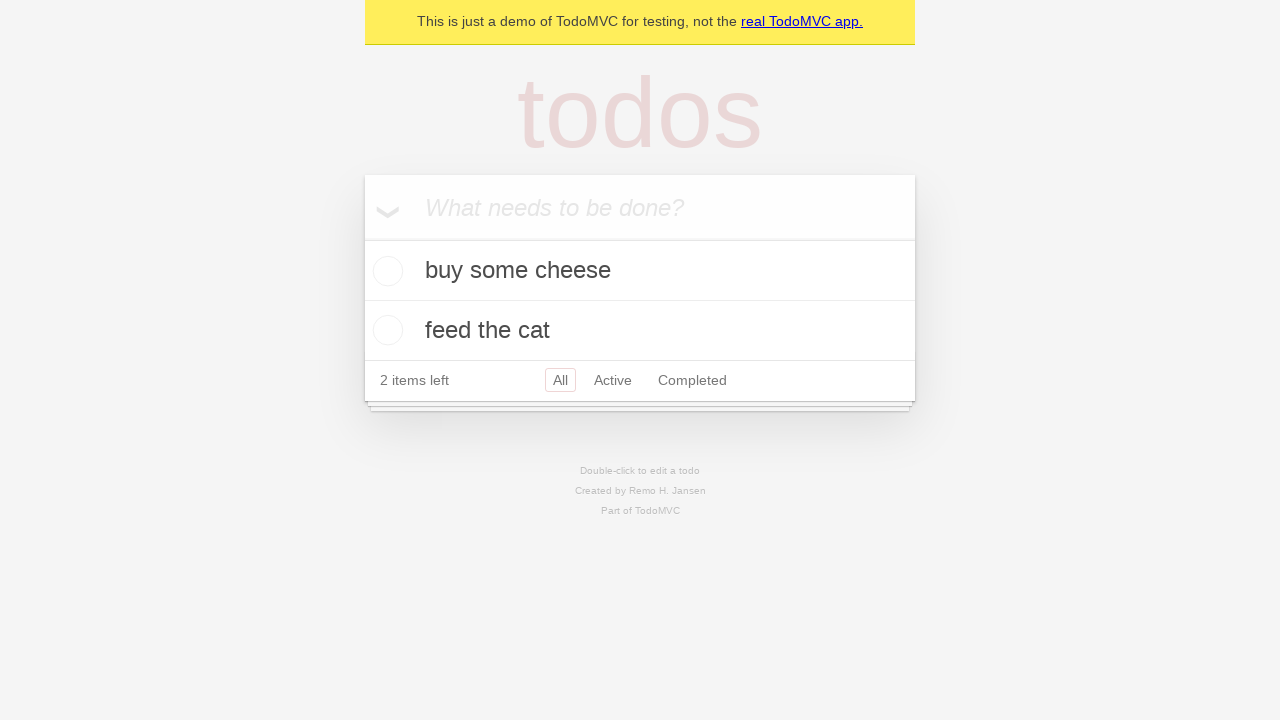

Waited for second todo item to appear
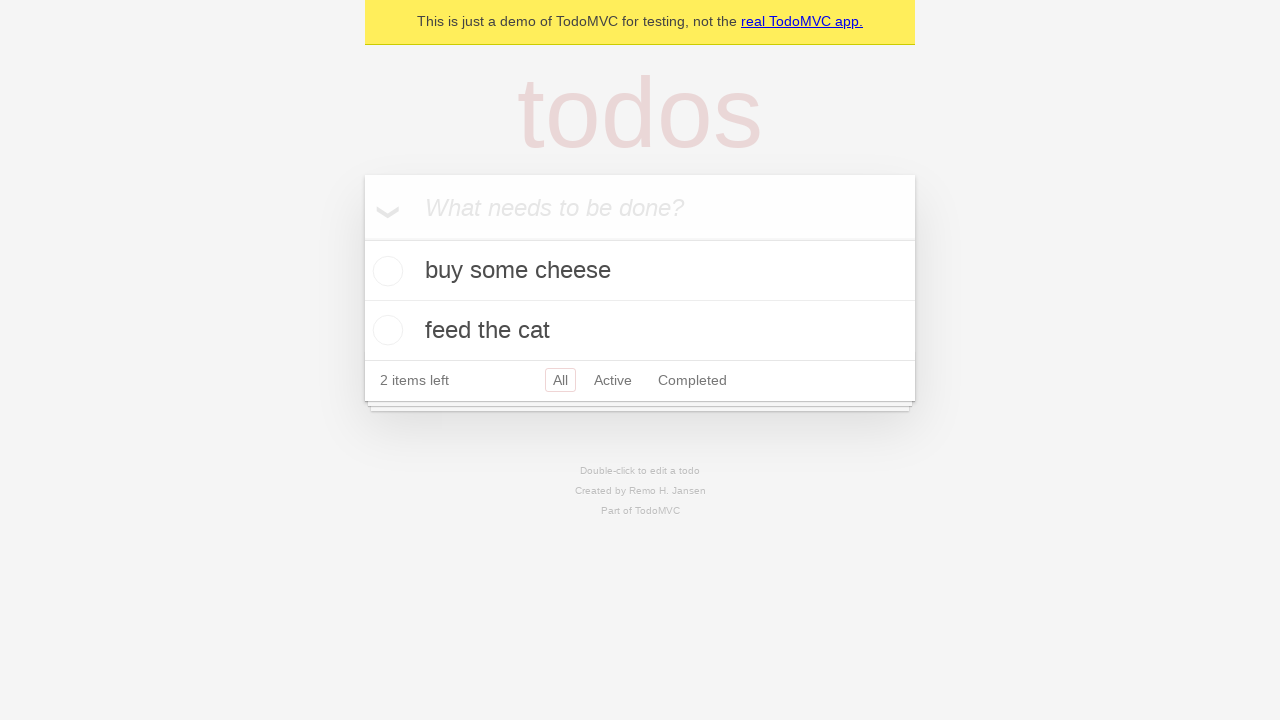

Checked toggle button for first todo item to mark it complete at (385, 271) on .todo-list li >> nth=0 >> .toggle
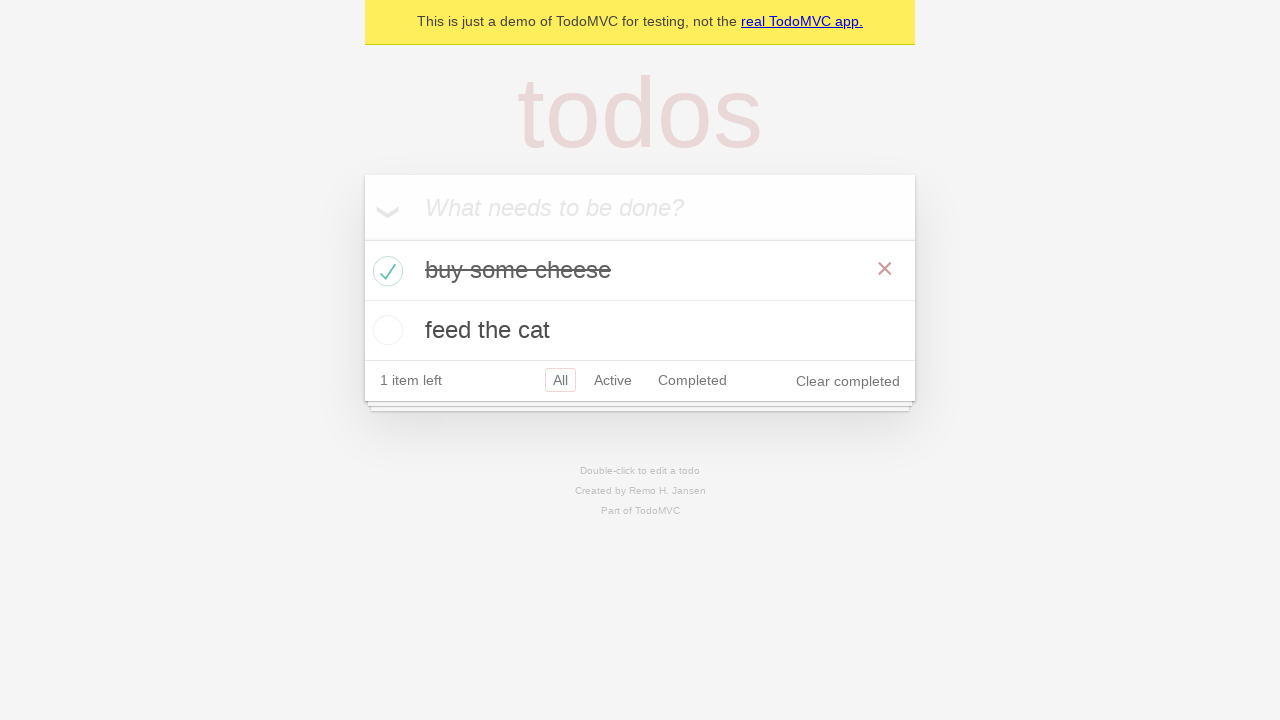

Unchecked toggle button for first todo item to mark it incomplete at (385, 271) on .todo-list li >> nth=0 >> .toggle
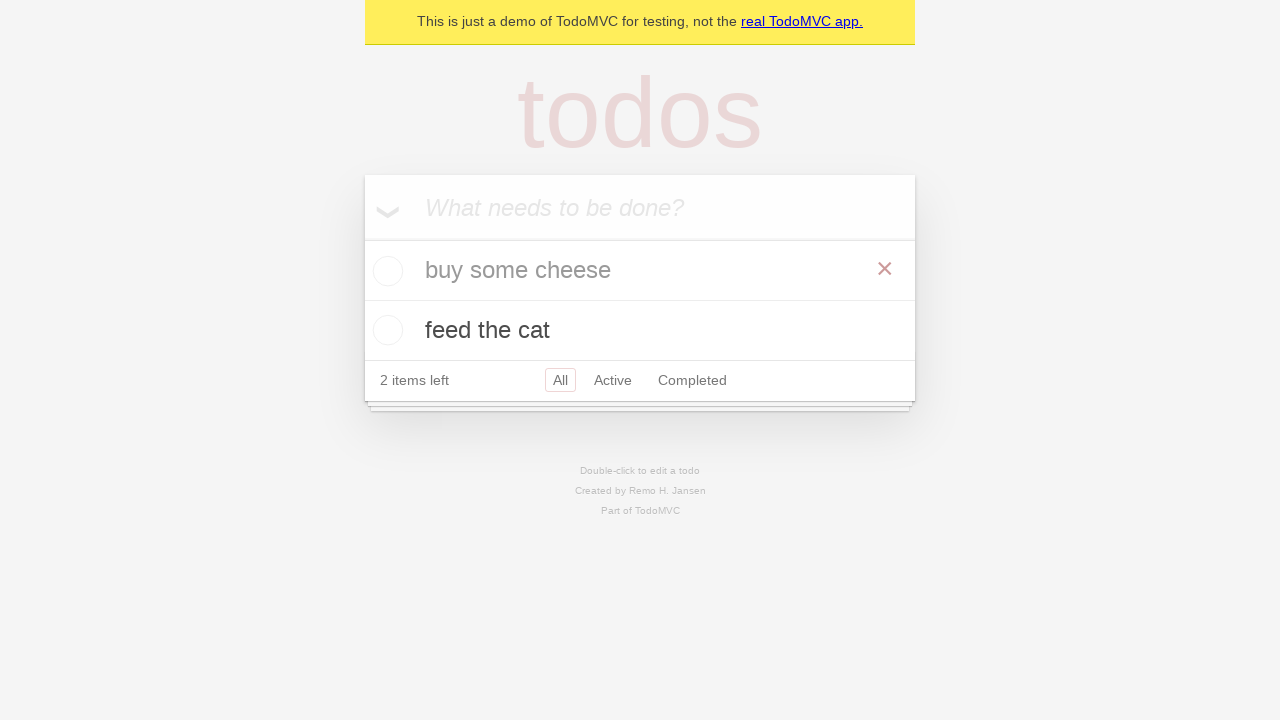

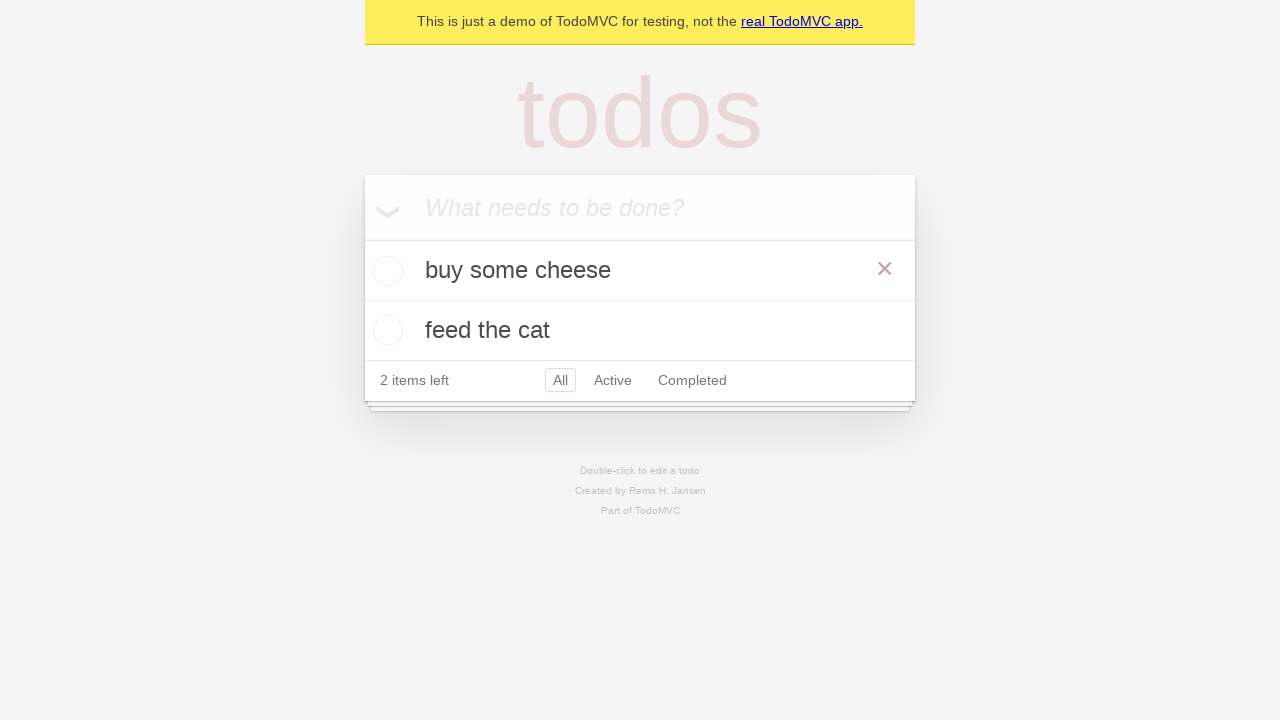